Tests alert functionality with input box by navigating to the alerts demo page, triggering an alert with text input, entering text, and verifying the result message

Starting URL: http://demo.automationtesting.in/Alerts.html

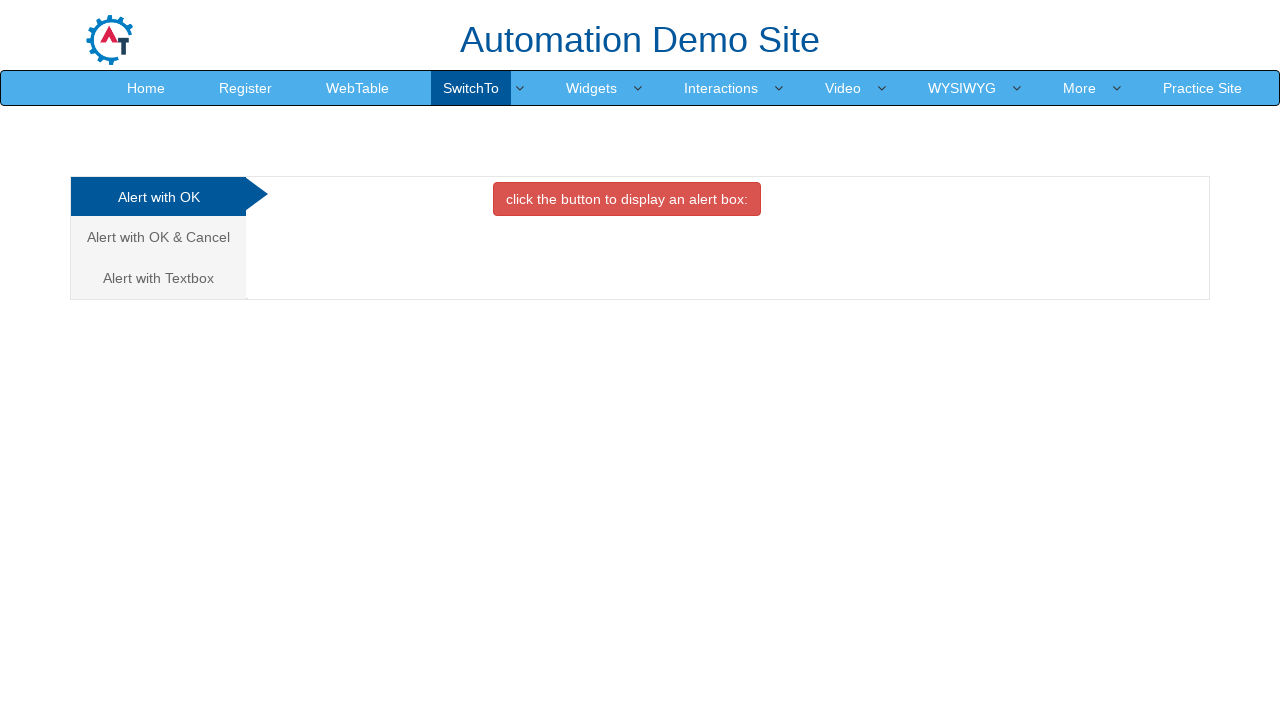

Clicked on the 'Alert with Textbox' tab at (158, 278) on xpath=//html/body/div[1]/div/div/div/div[1]/ul/li[3]/a
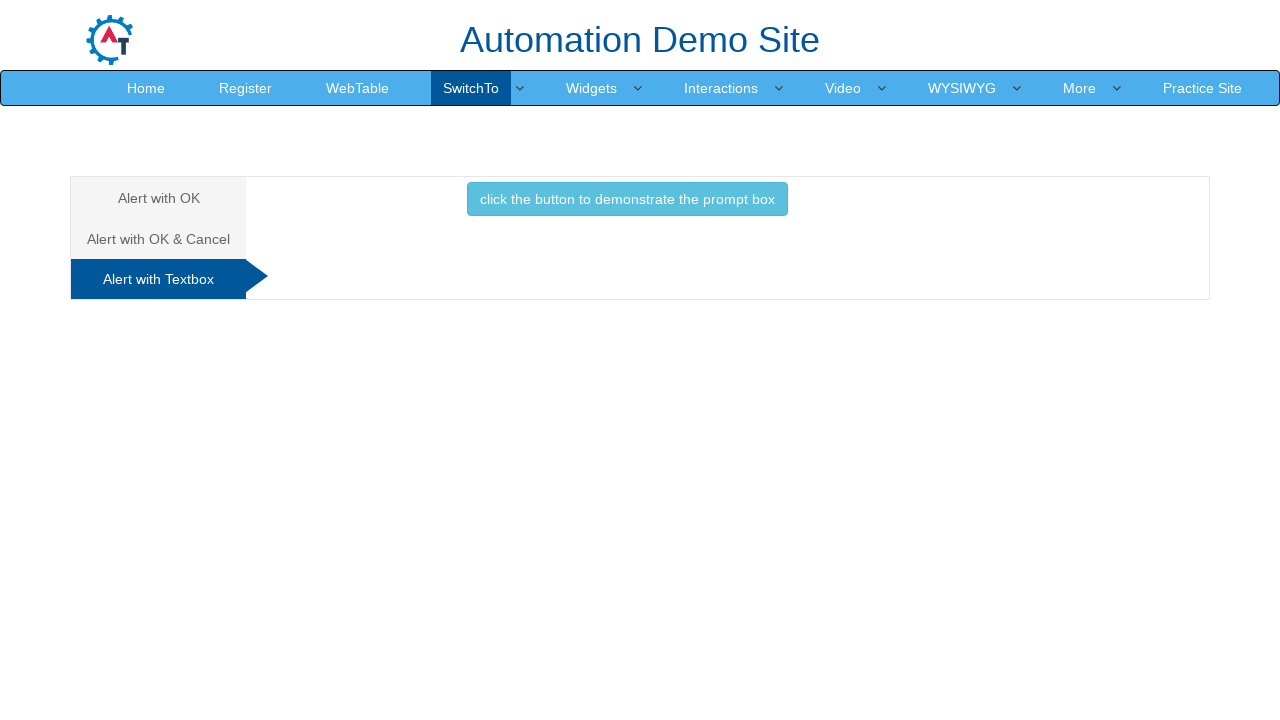

Clicked button to trigger alert with input box at (627, 199) on //*[@id="Textbox"]/button
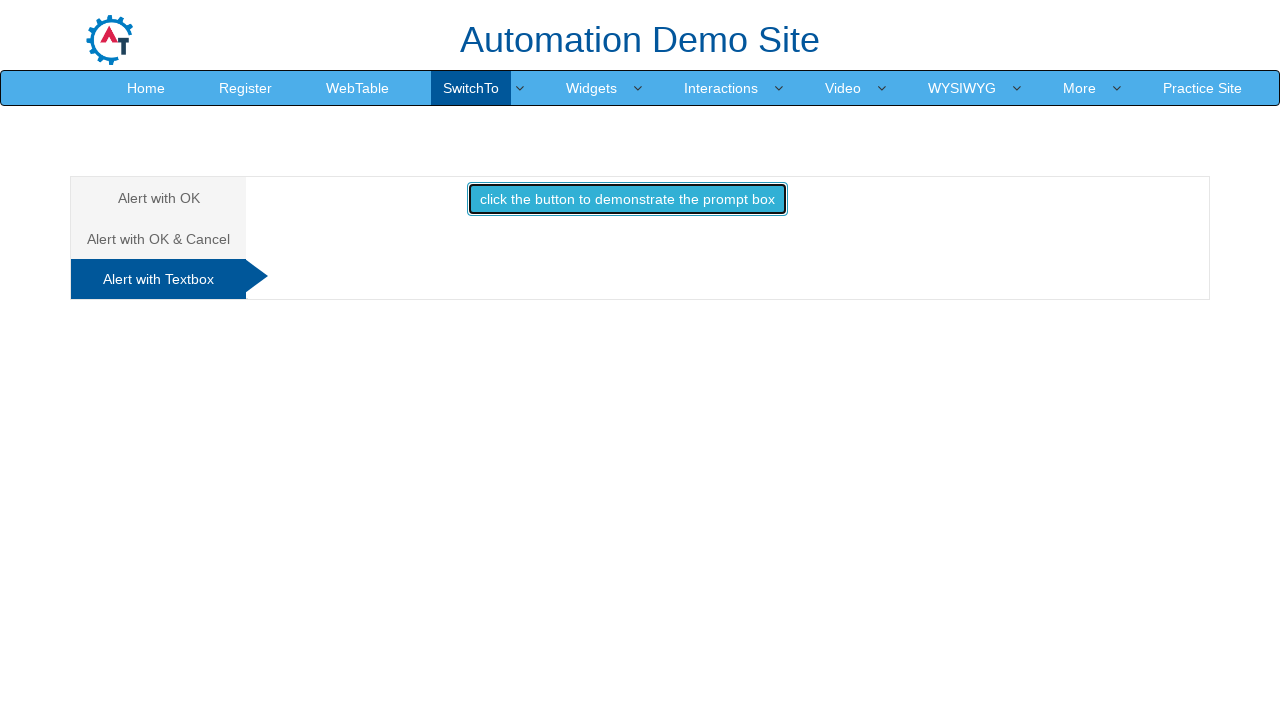

Set up dialog handler to accept alert with 'pavan' input
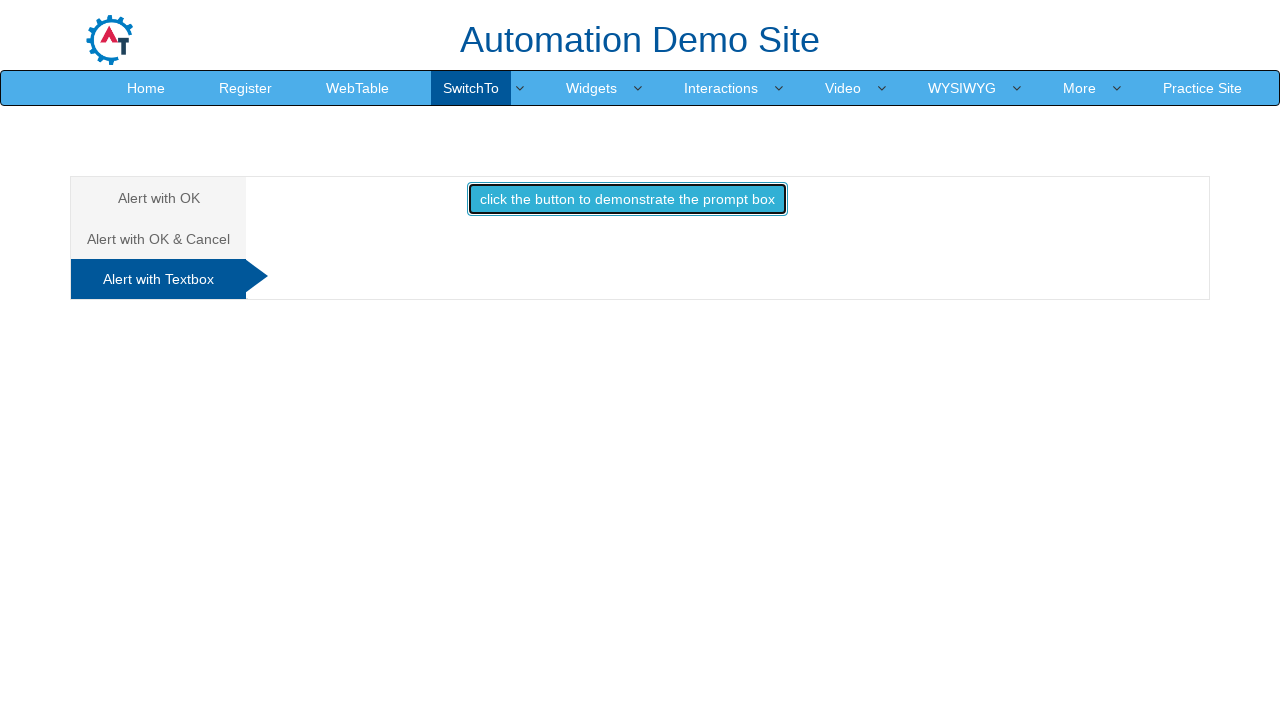

Clicked button to trigger the alert dialog at (627, 199) on //*[@id="Textbox"]/button
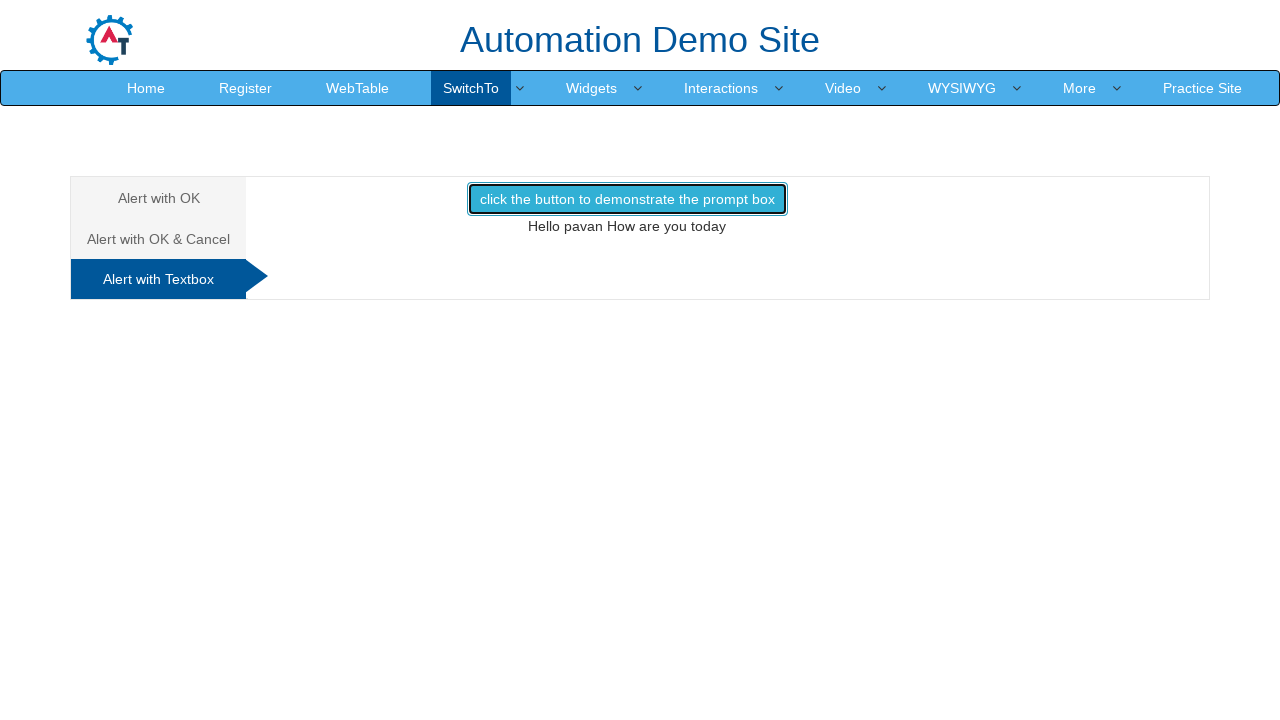

Retrieved result message from the page
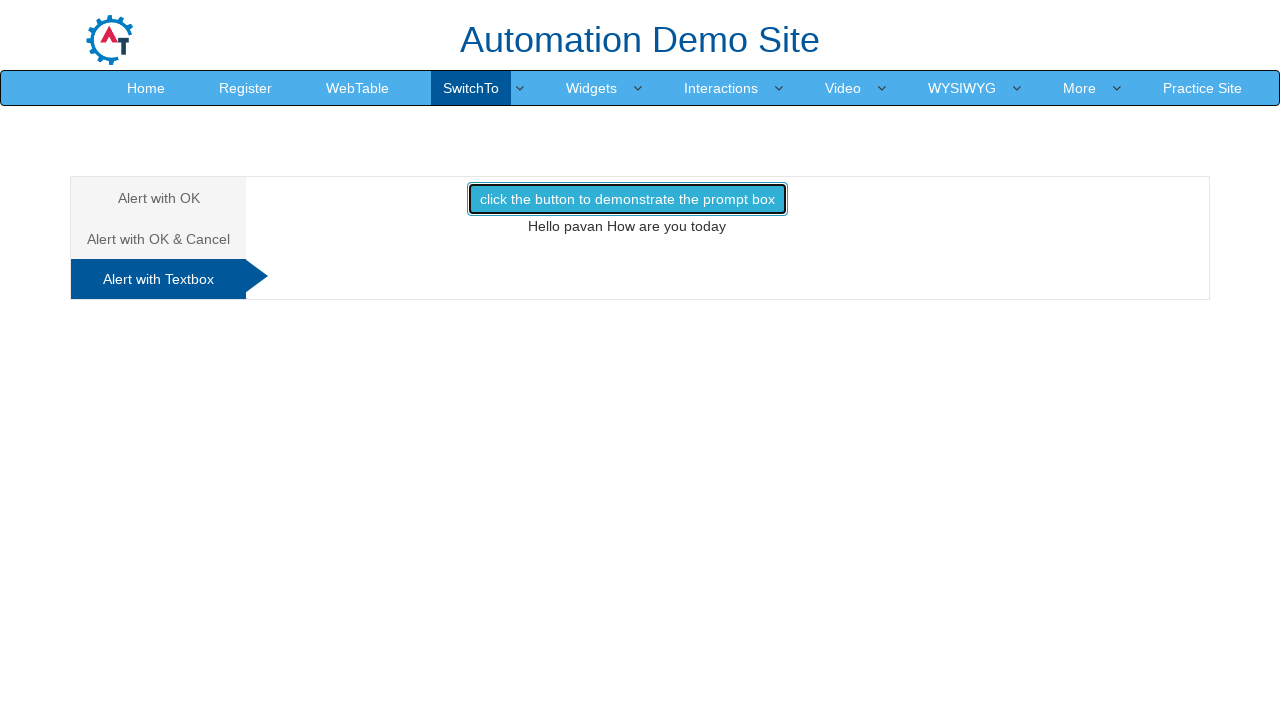

Verified that 'pavan' is present in the result message
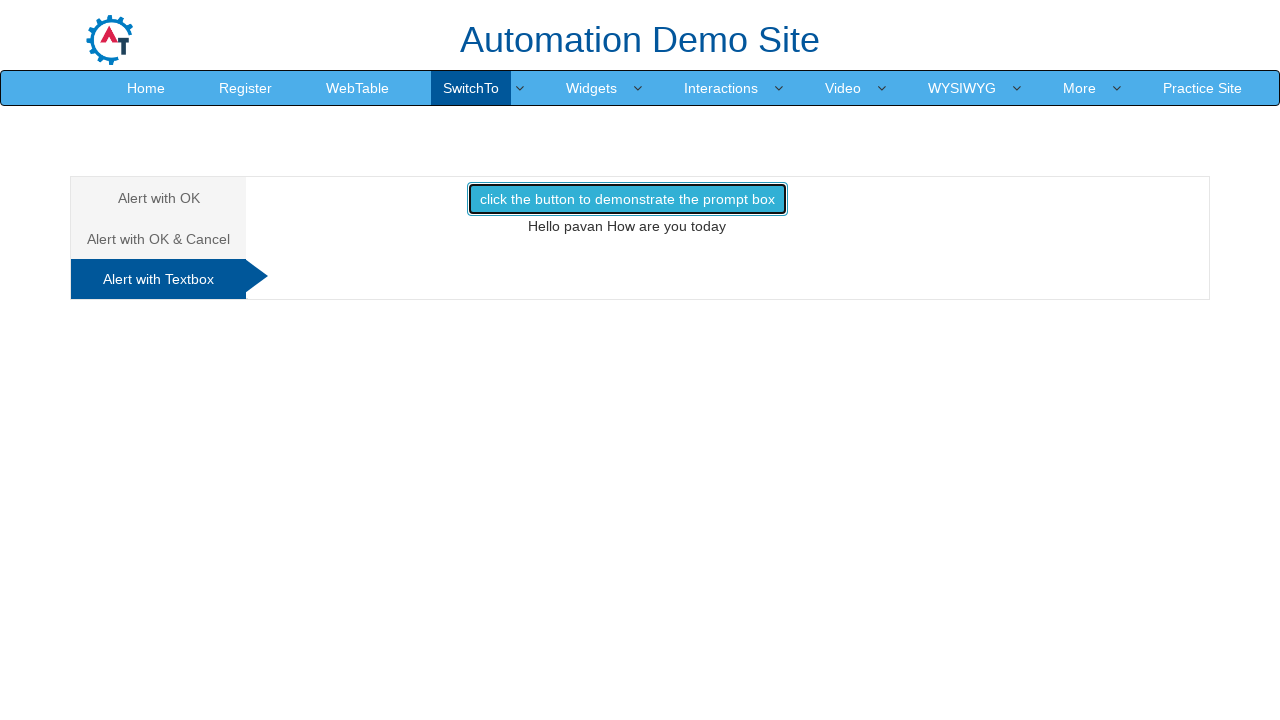

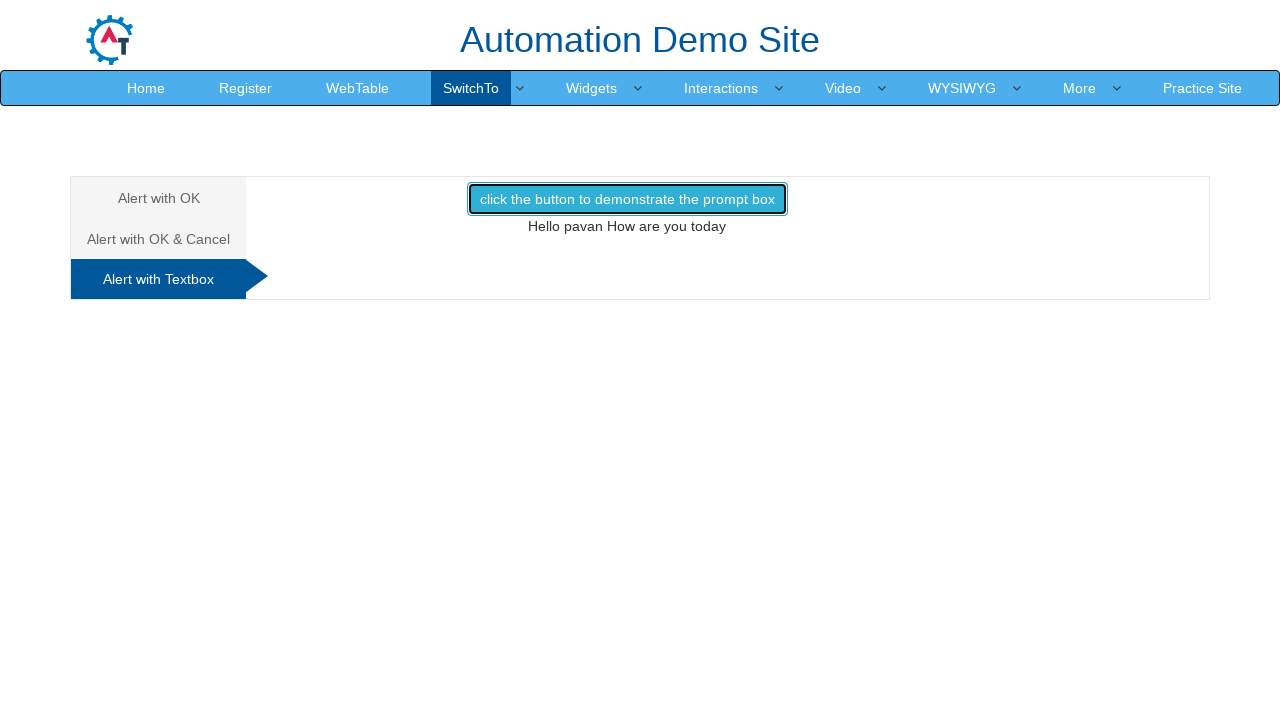